Tests drag and drop functionality by clicking Drag and Drop link and dragging column A to column B

Starting URL: https://practice.cydeo.com/

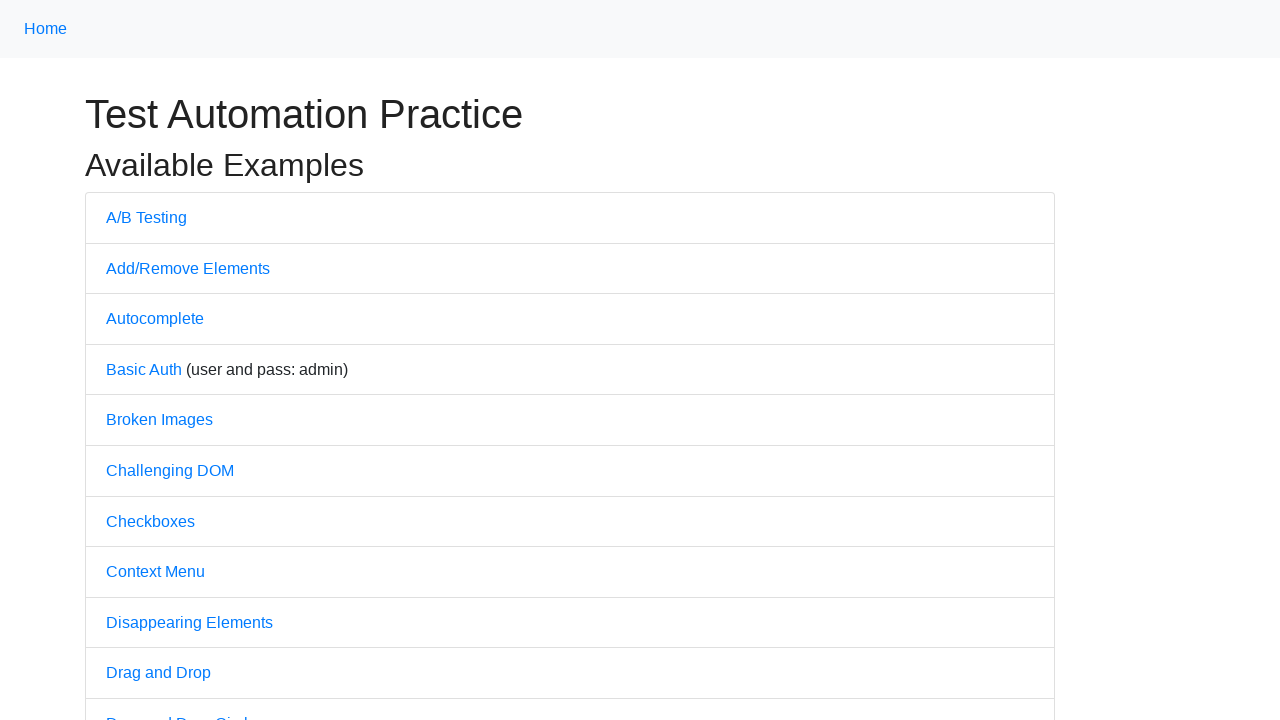

Navigated to practice.cydeo.com homepage
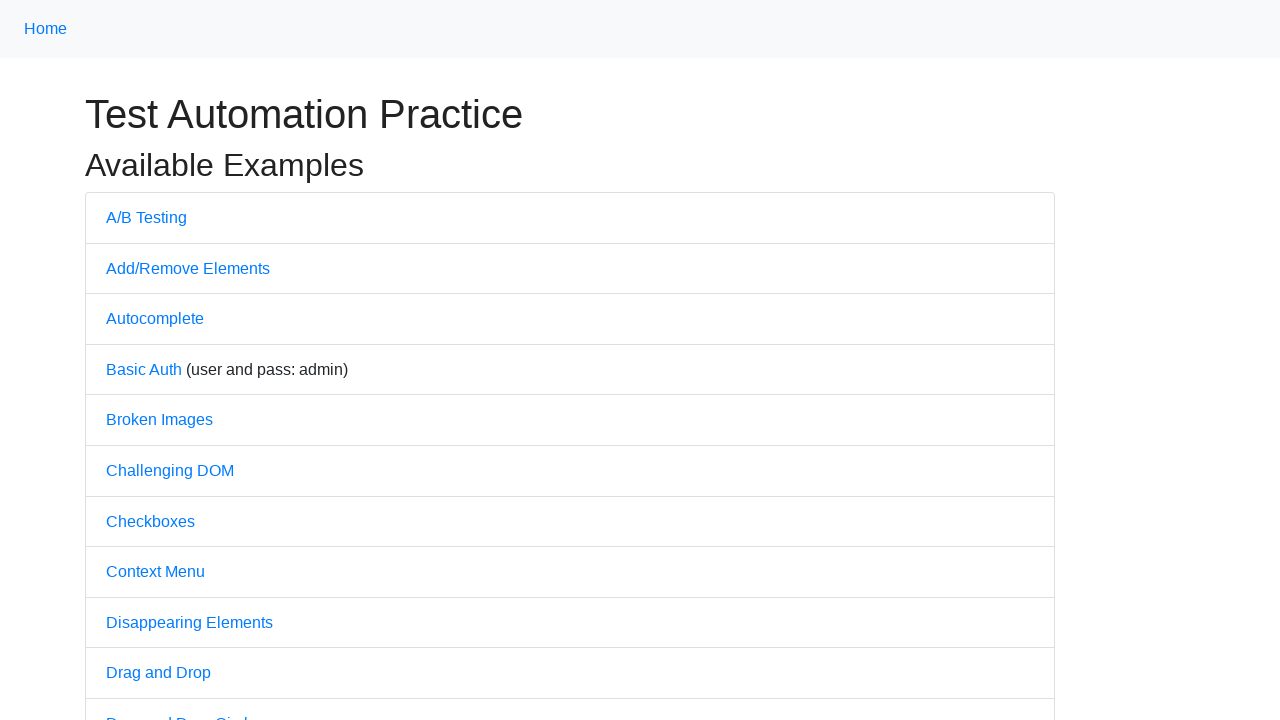

Clicked on Drag and Drop link at (158, 673) on text='Drag and Drop'
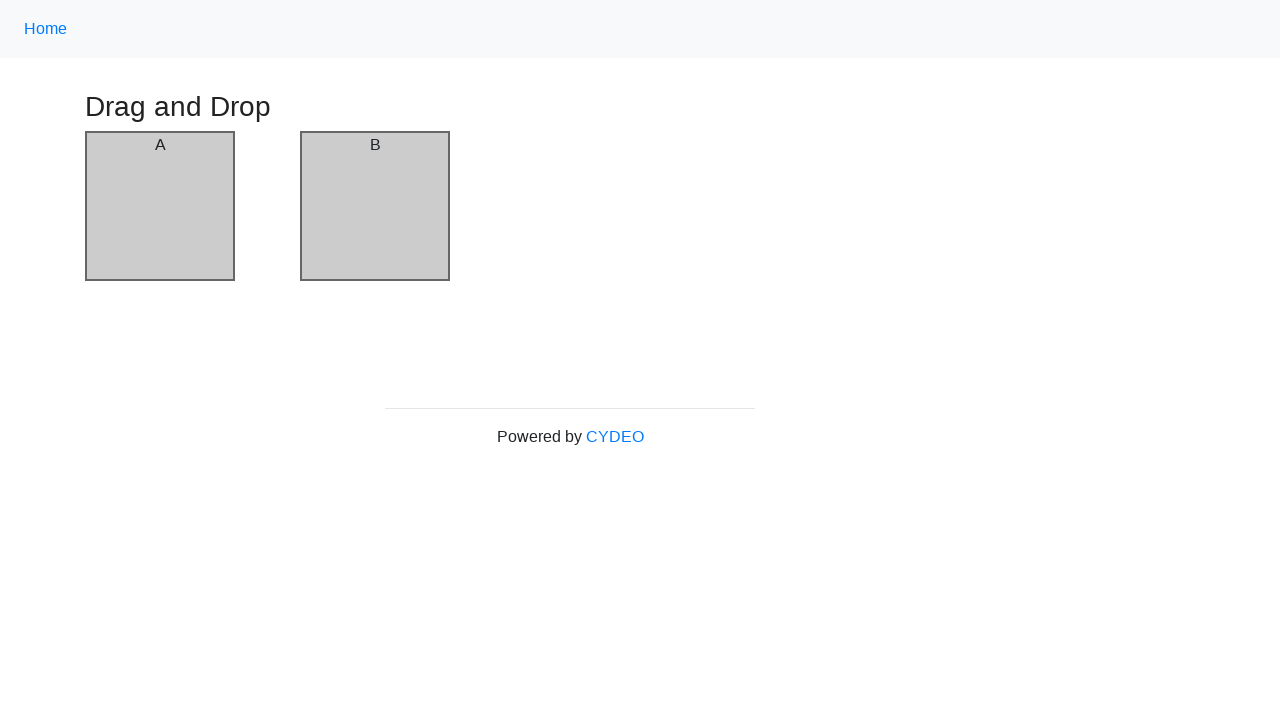

Dragged column A to column B at (375, 206)
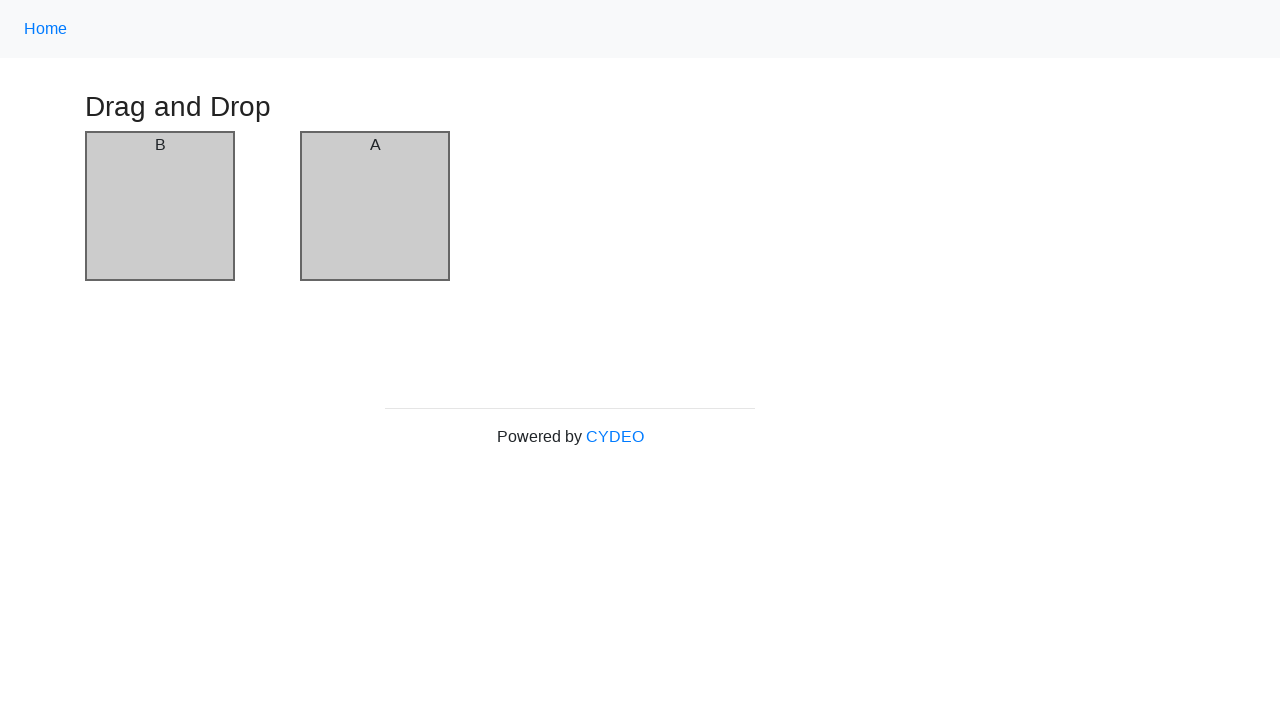

Verified column 1 contains expected text 'B'
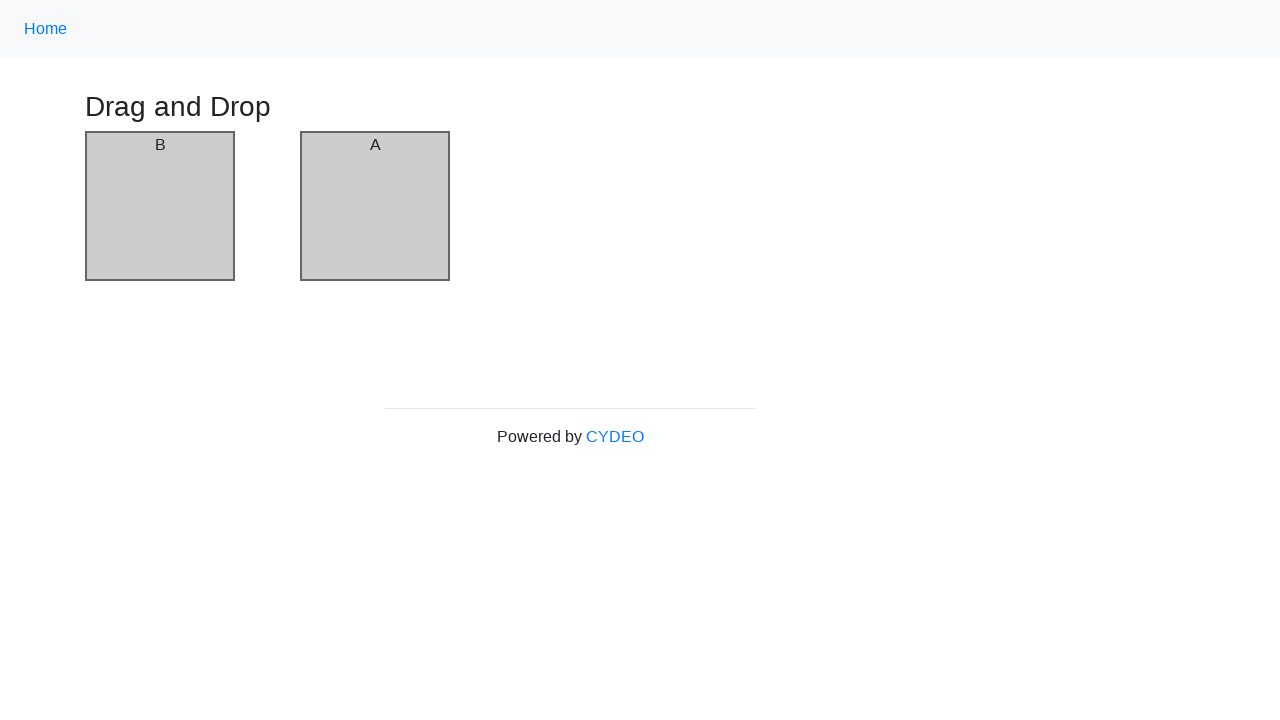

Verified column 2 contains expected text 'A'
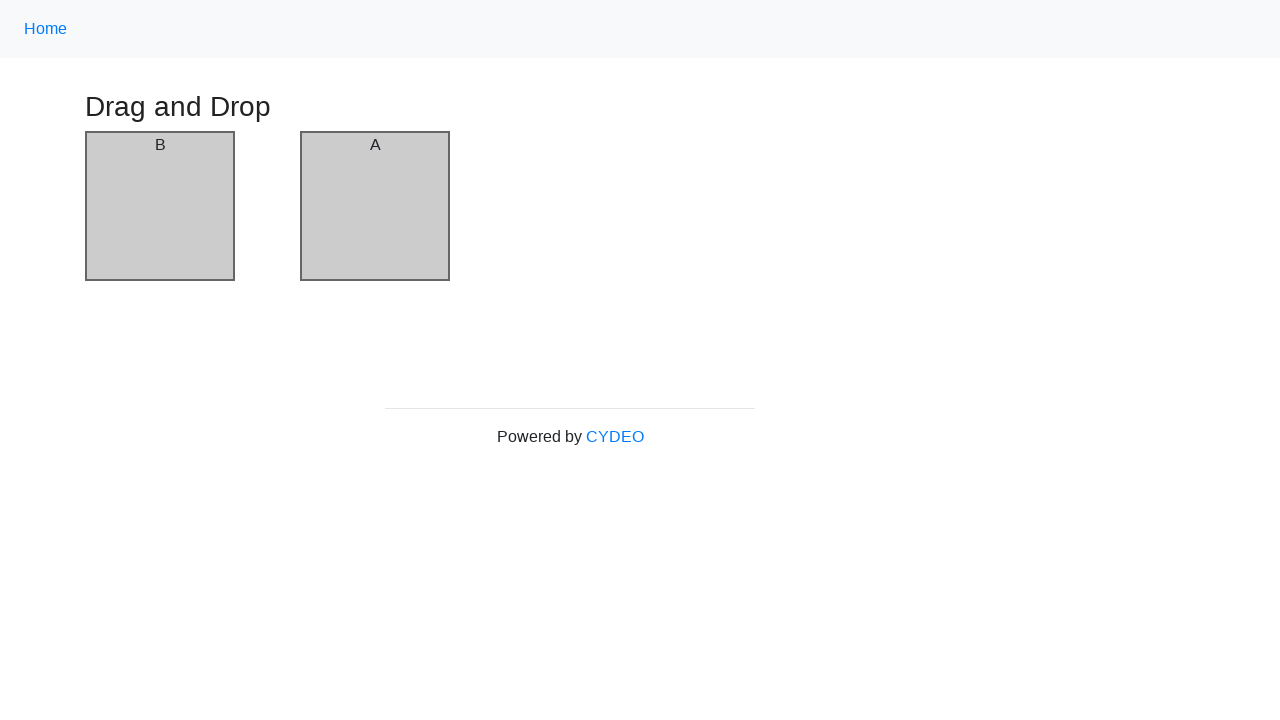

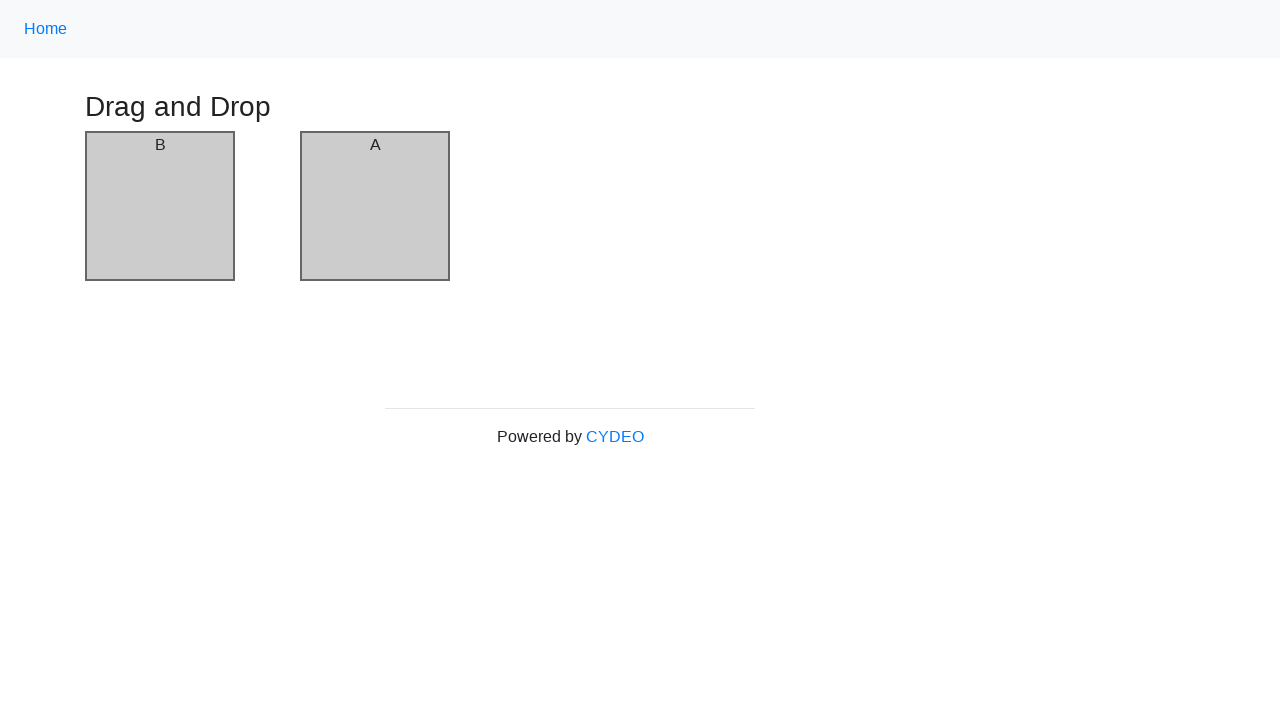